Tests Bootstrap dropdown by clicking the tutorials button and selecting an option from the dropdown menu

Starting URL: http://seleniumpractise.blogspot.com/2016/08/bootstrap-dropdown-example-for-selenium.html

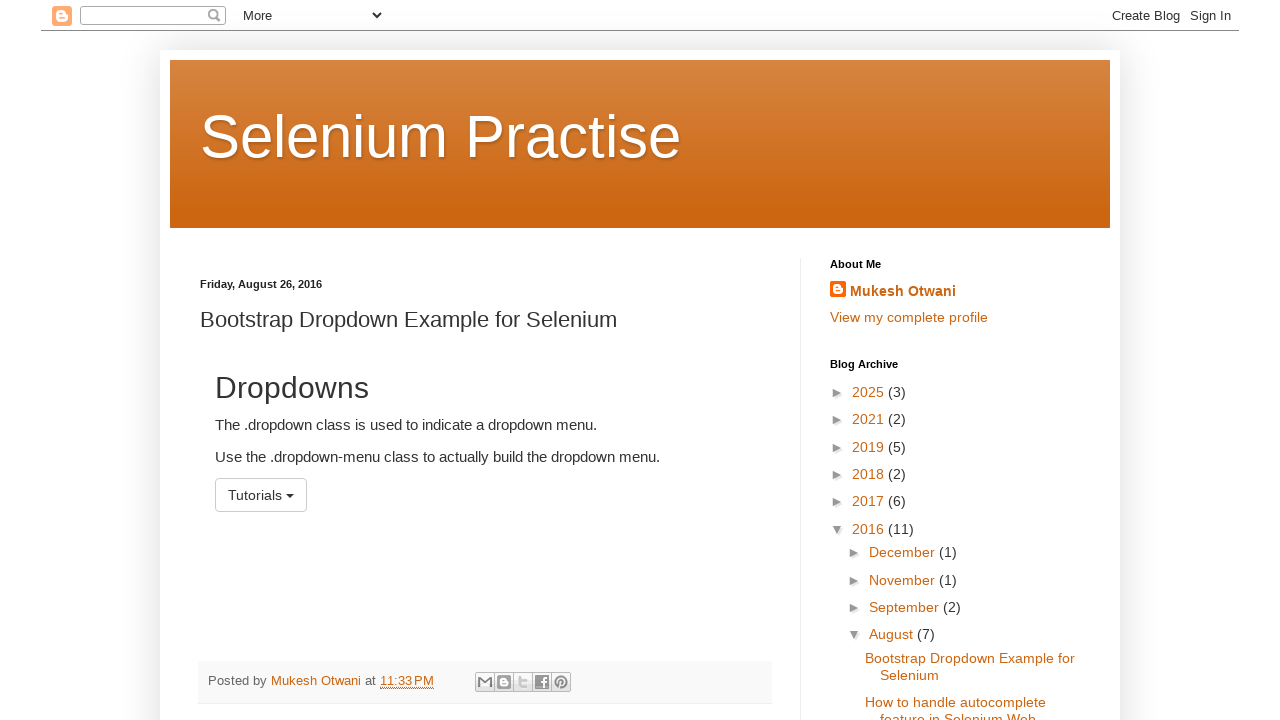

Clicked on Tutorials dropdown button at (261, 495) on #menu1
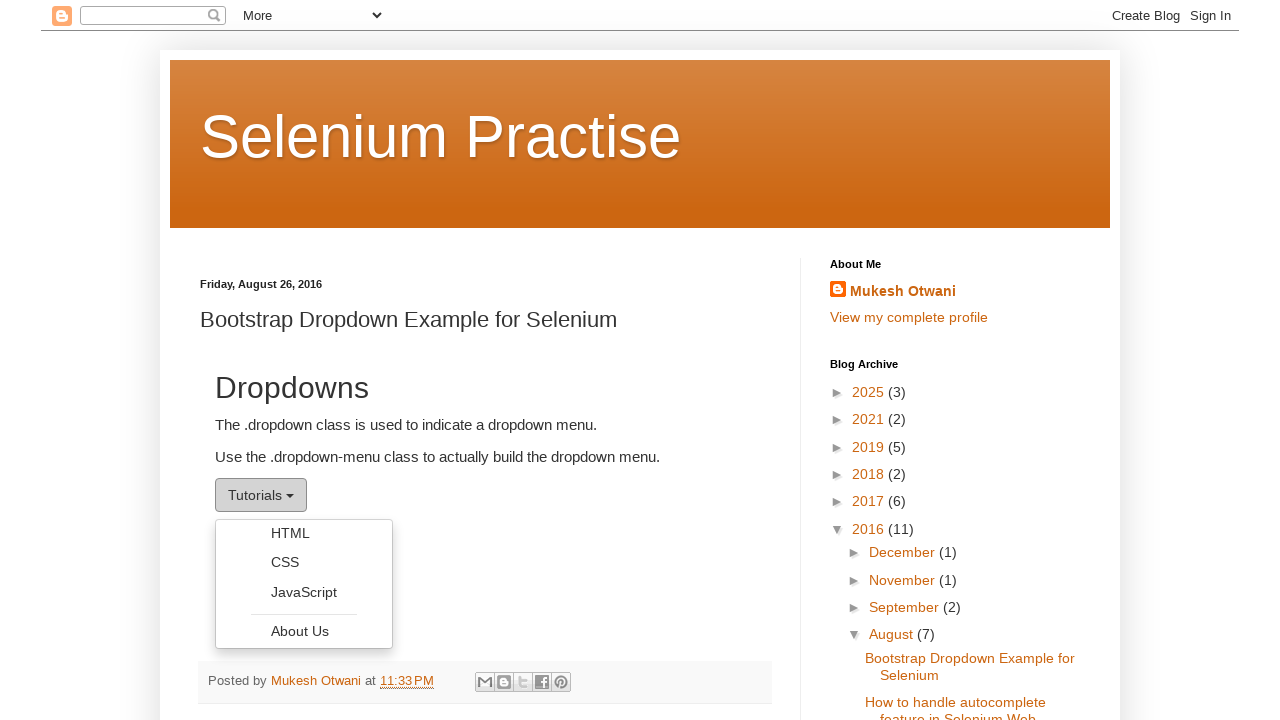

Dropdown menu appeared with menu items
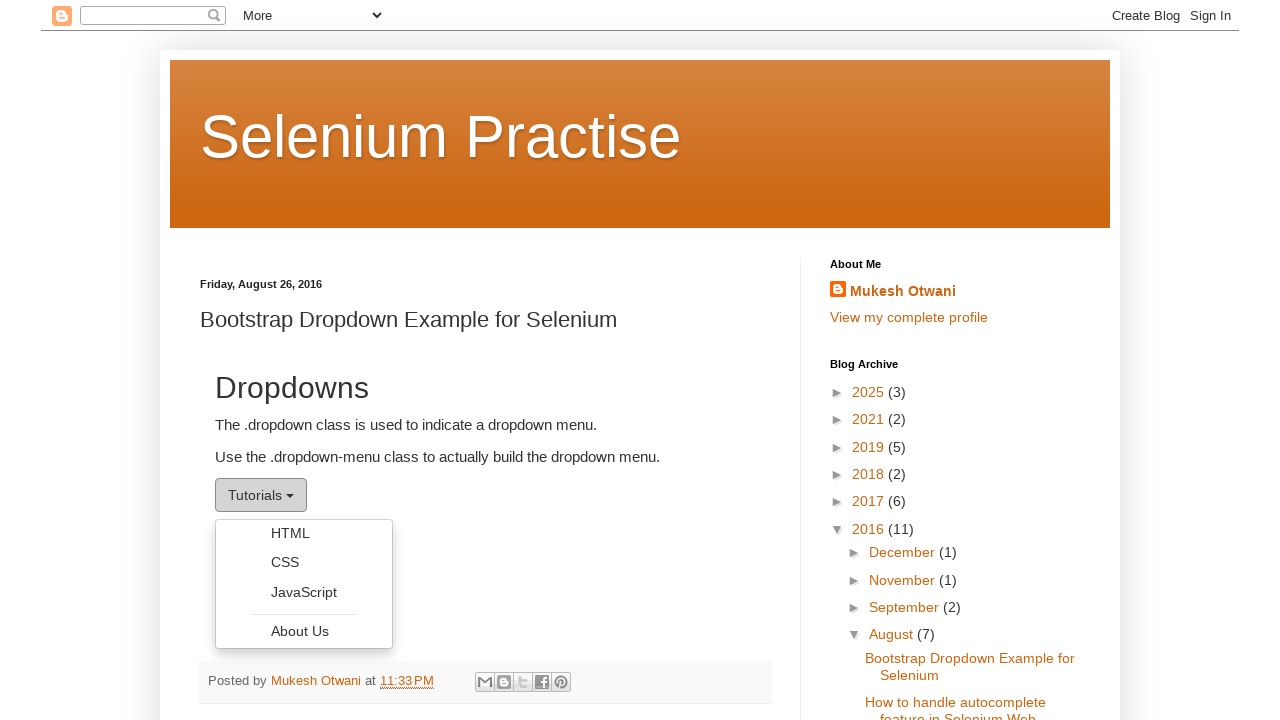

Selected HTML option from dropdown menu at (304, 533) on xpath=//a[@role='menuitem' and text()='HTML']
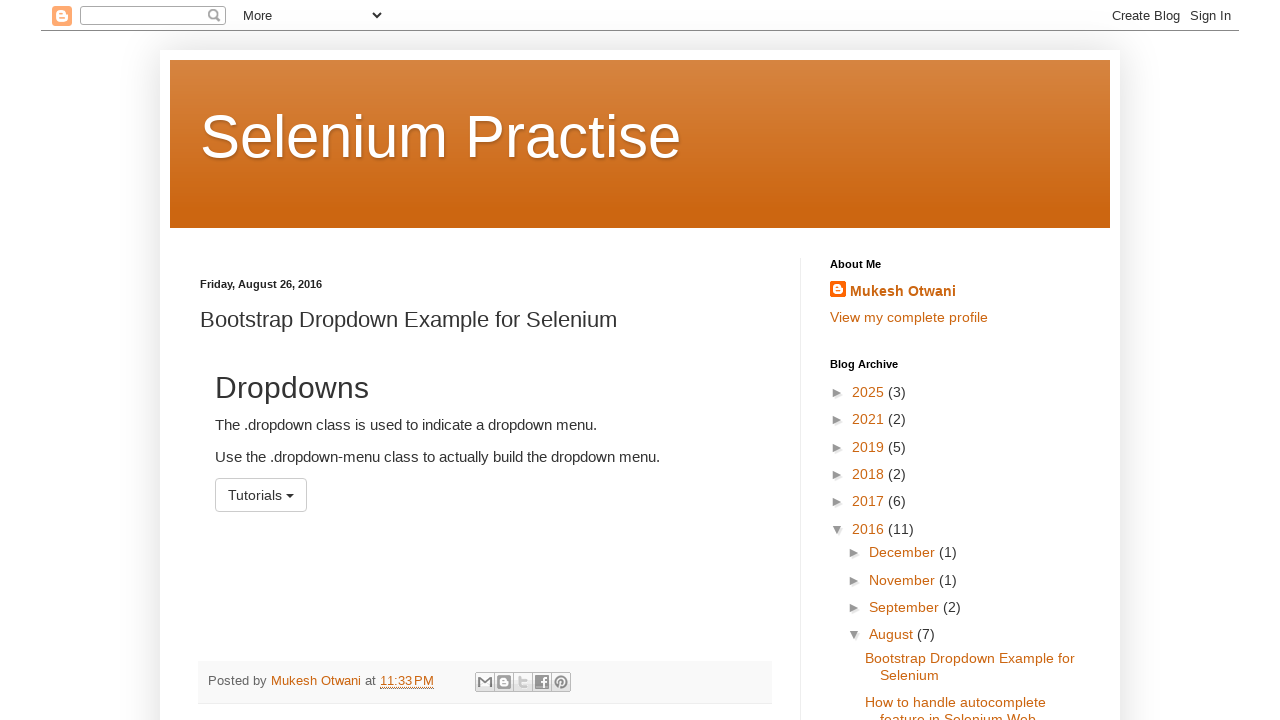

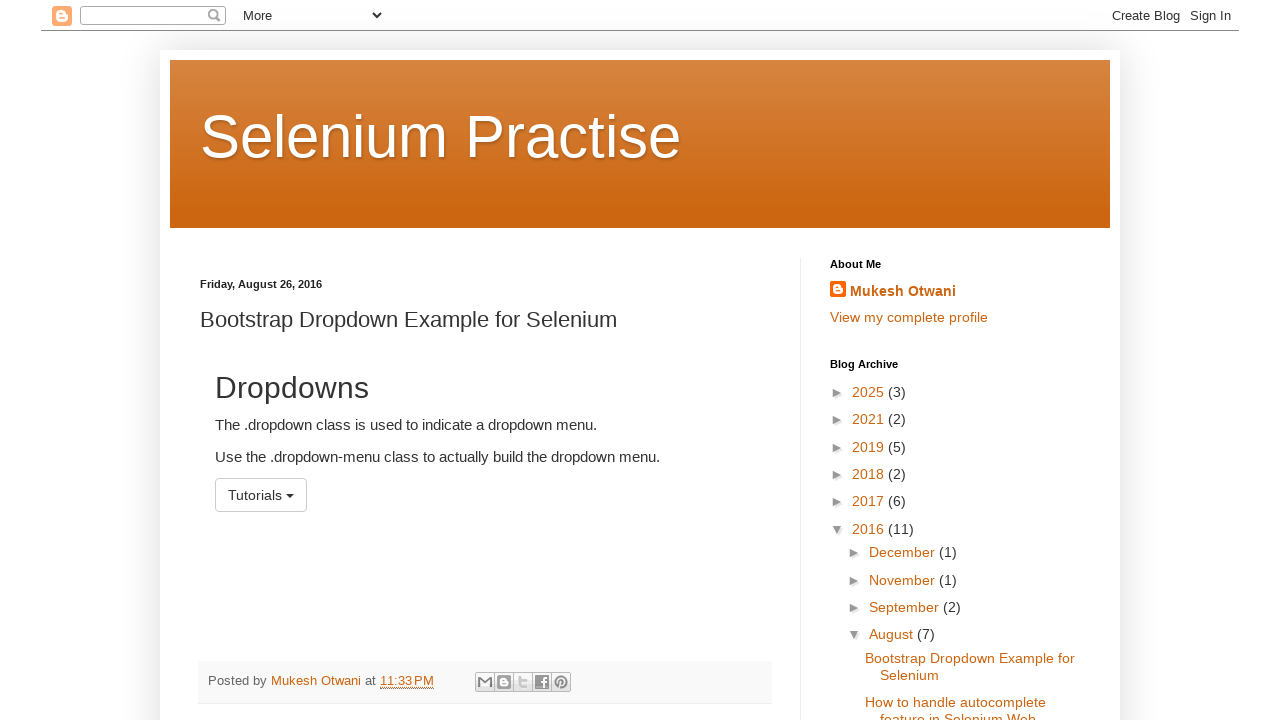